Tests that clicking the "Current and Forecast APIs" link navigates to the Weather API page.

Starting URL: https://openweathermap.org/

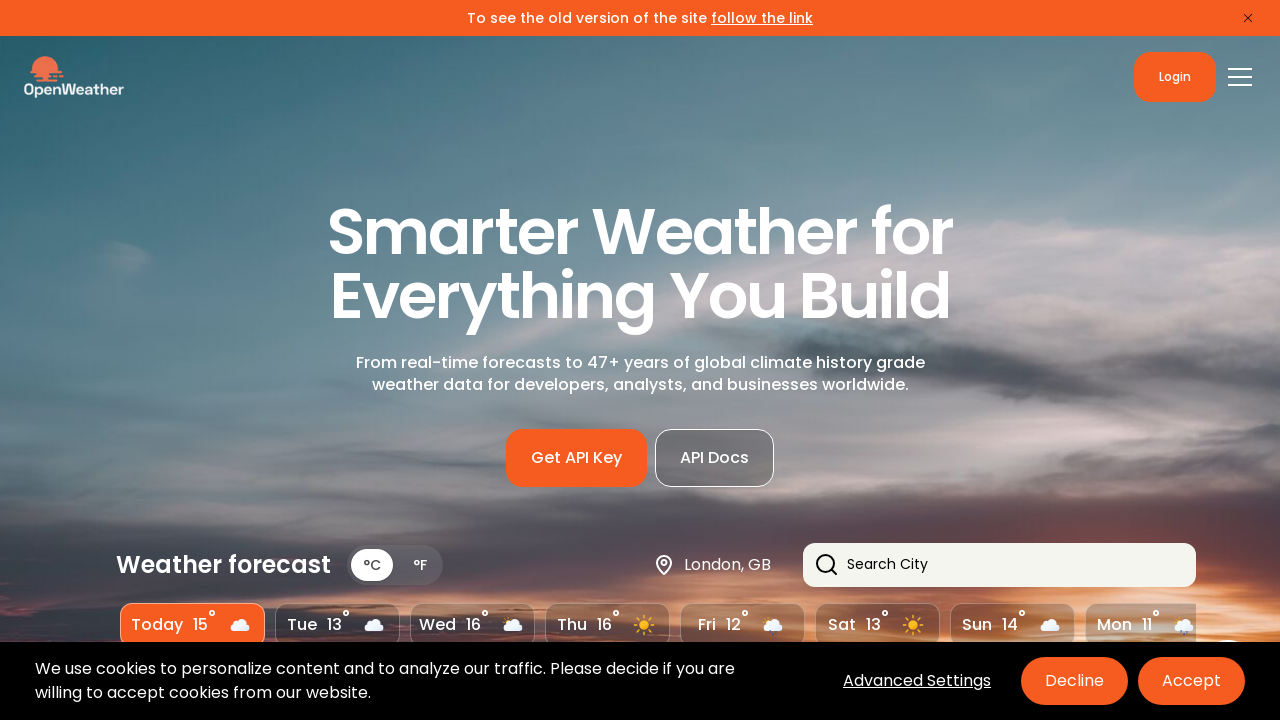

Waited for loader to disappear
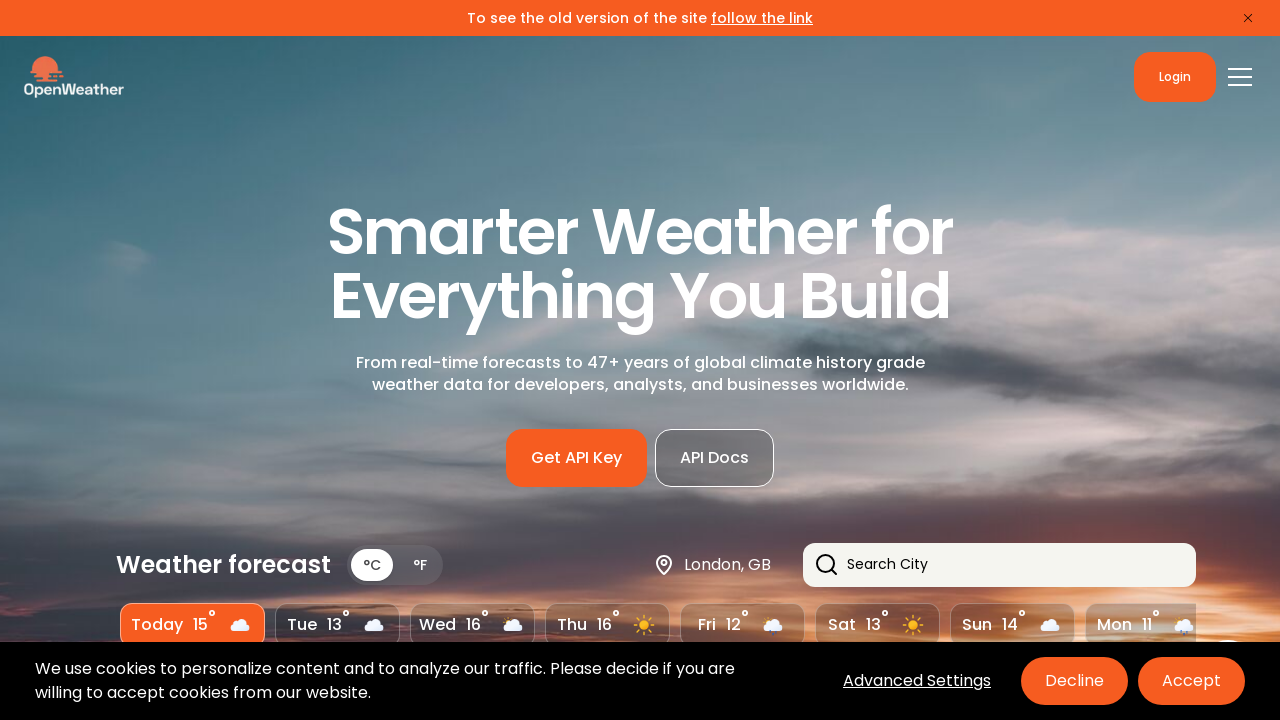

Clicked on 'Current and Forecast APIs' link via JavaScript
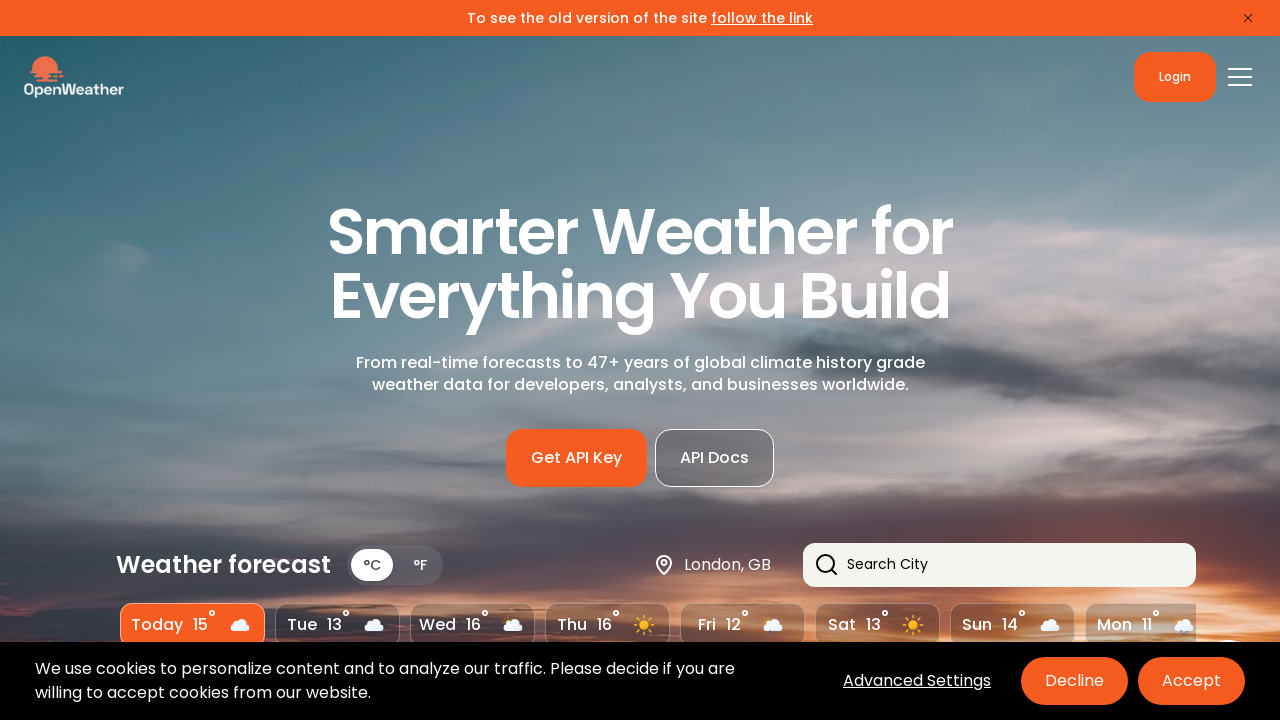

Navigation to Weather API page completed
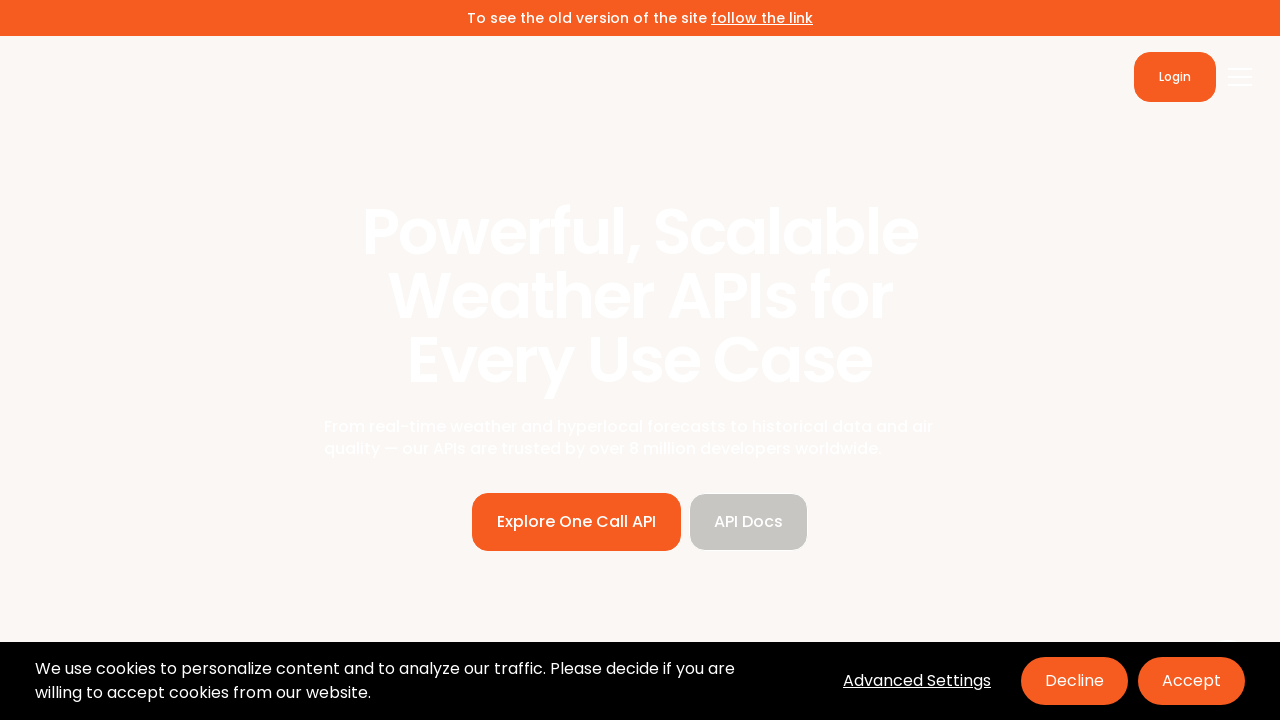

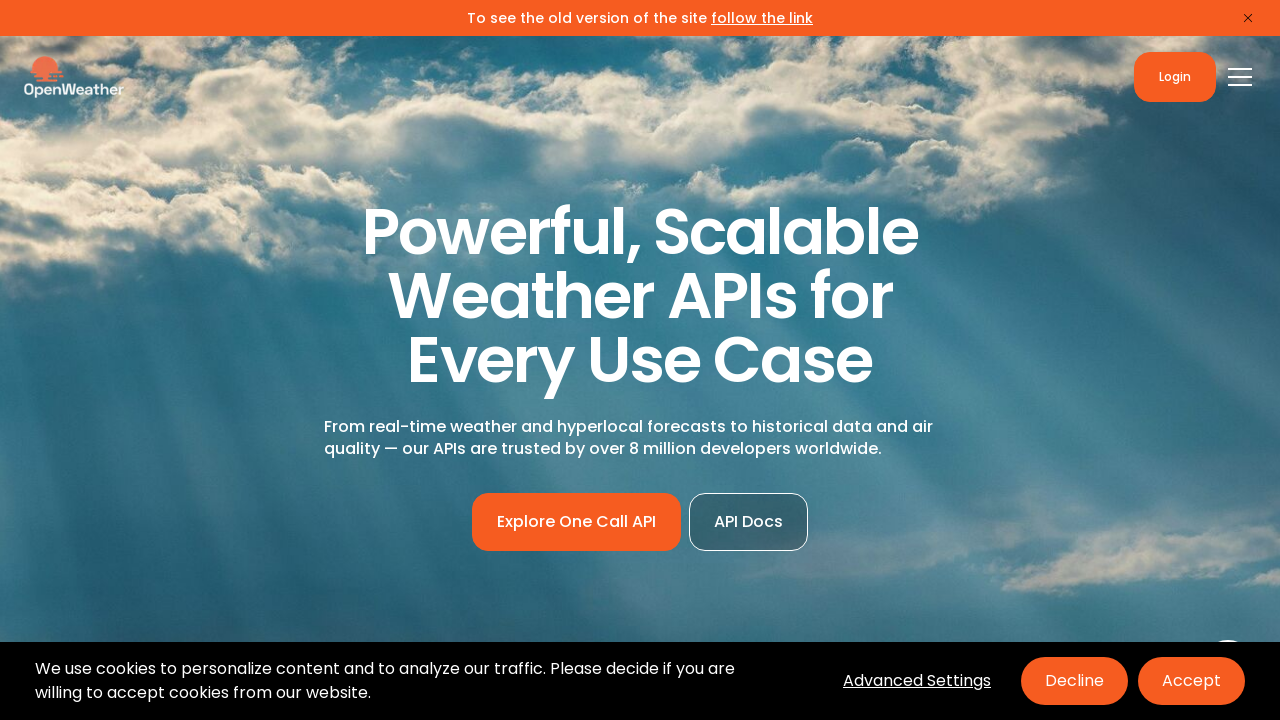